Tests file upload functionality by selecting a file using the file input field and submitting the upload form, then verifying the uploaded filename is displayed on the result page.

Starting URL: https://the-internet.herokuapp.com/upload

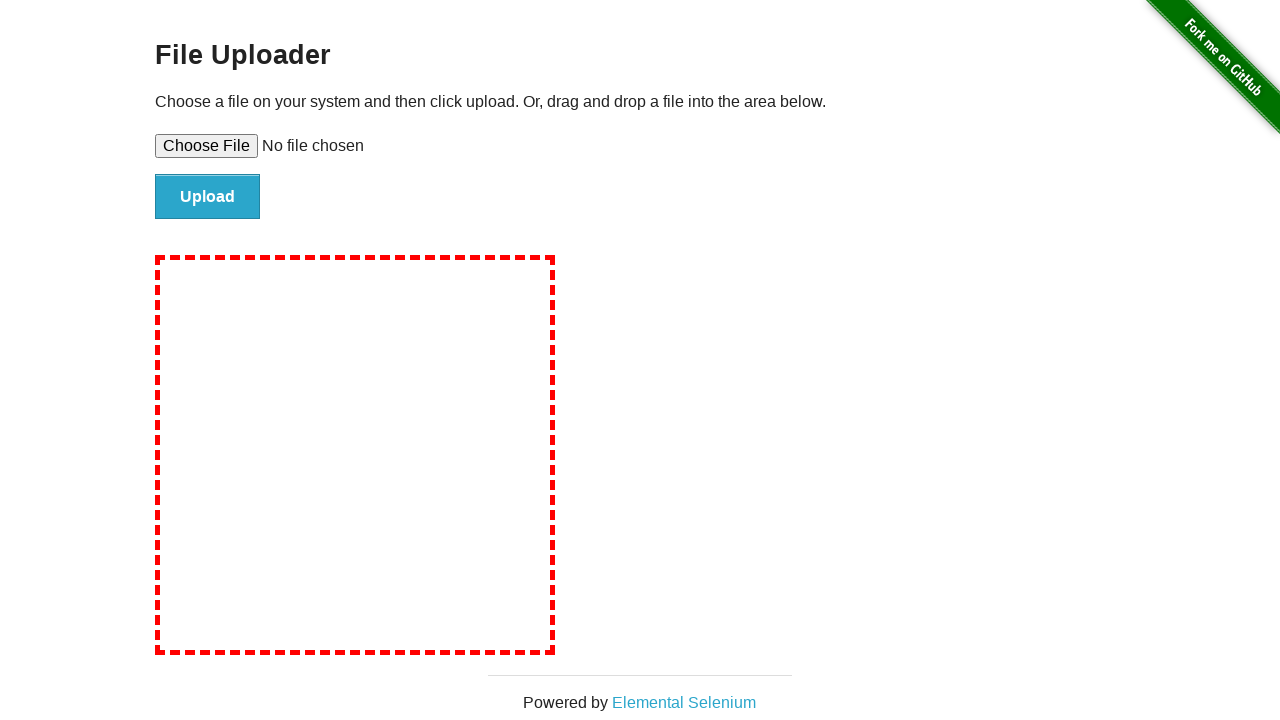

Created temporary test file for upload
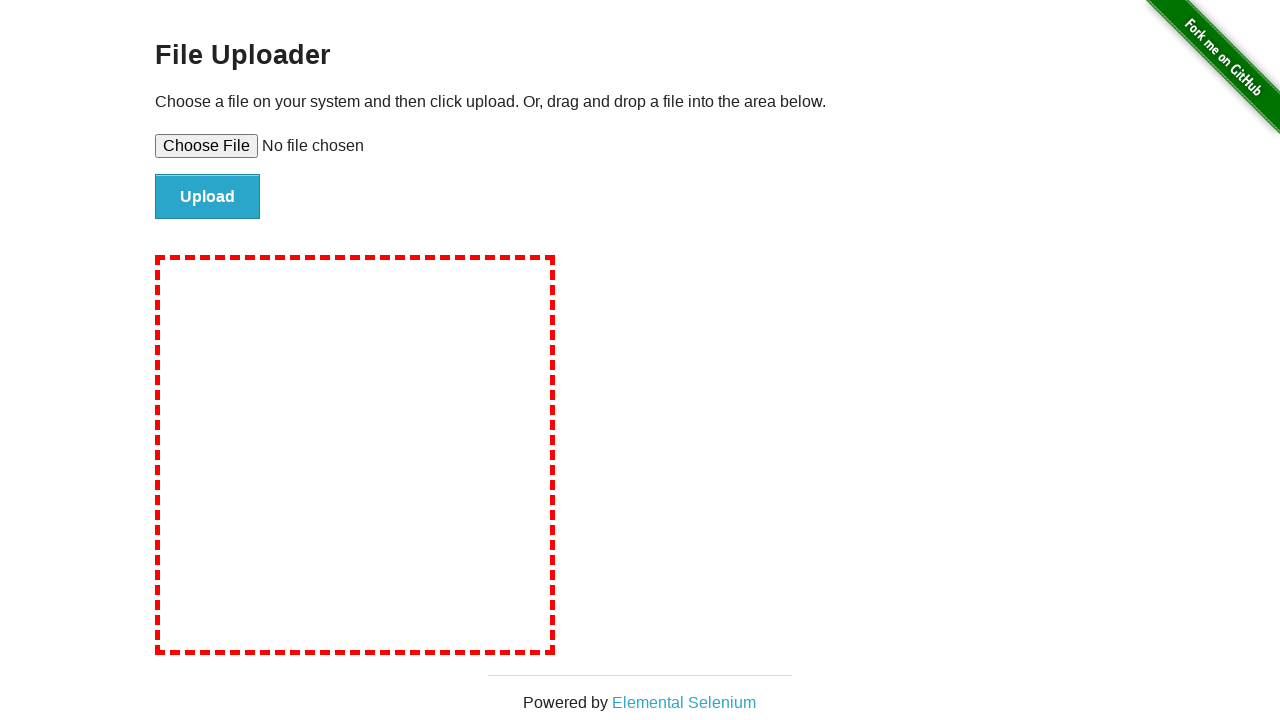

Selected test file in file input field
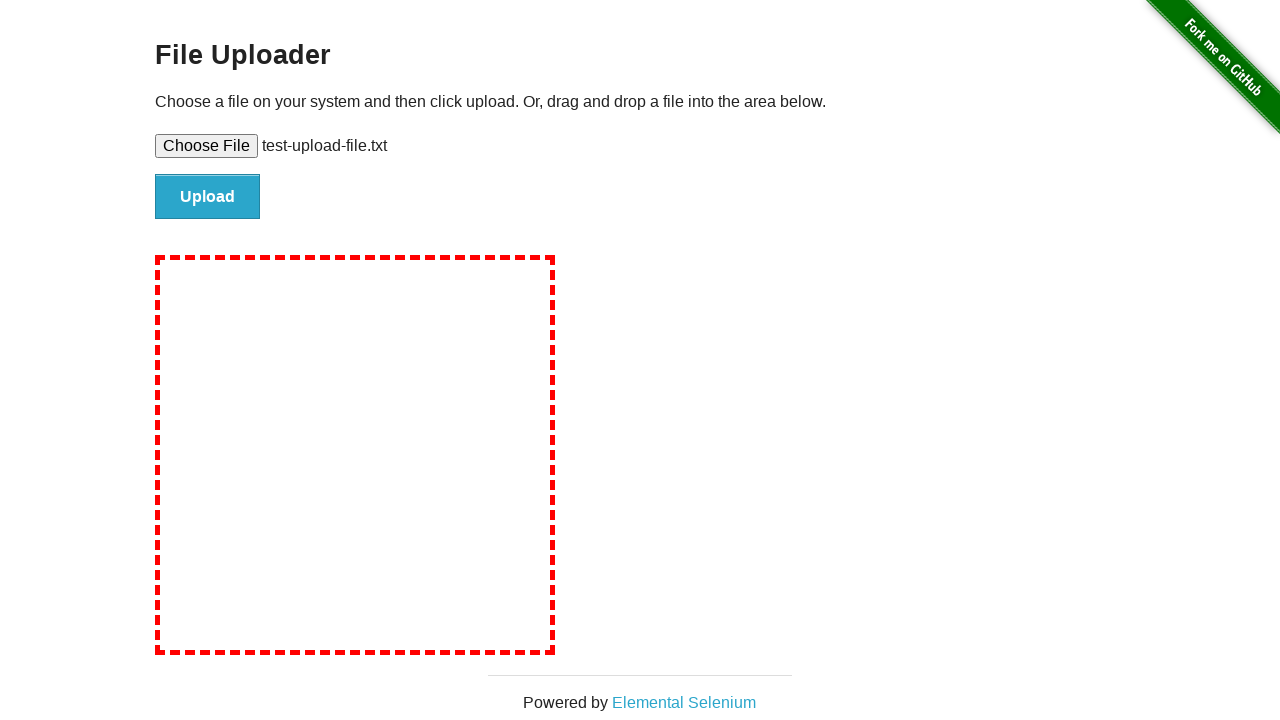

Clicked submit button to upload file at (208, 197) on #file-submit
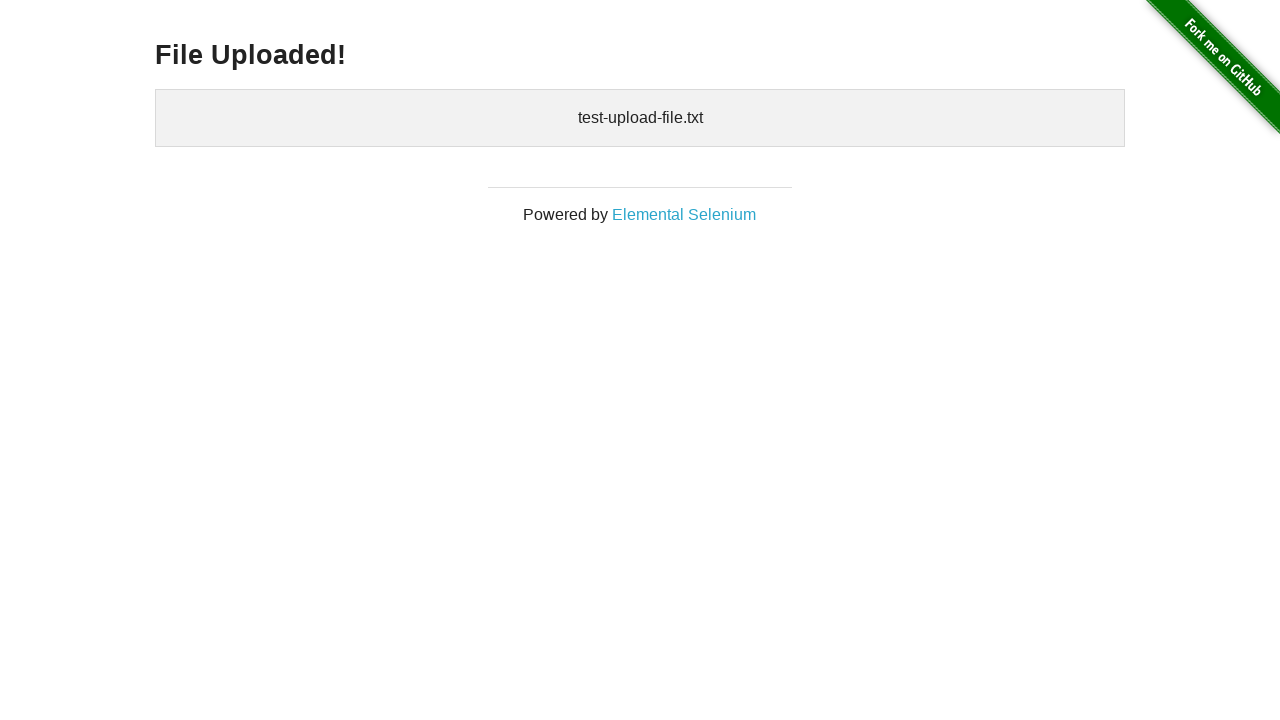

Verified uploaded filename is displayed on result page
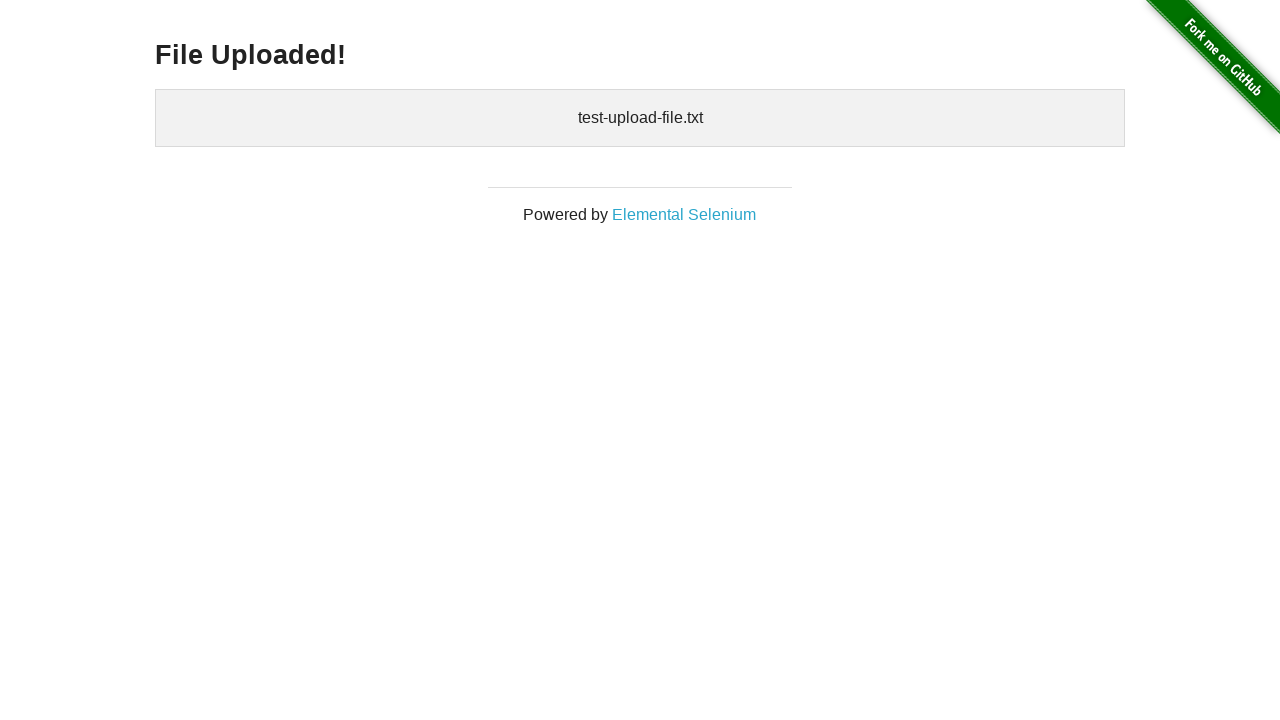

Cleaned up temporary test file
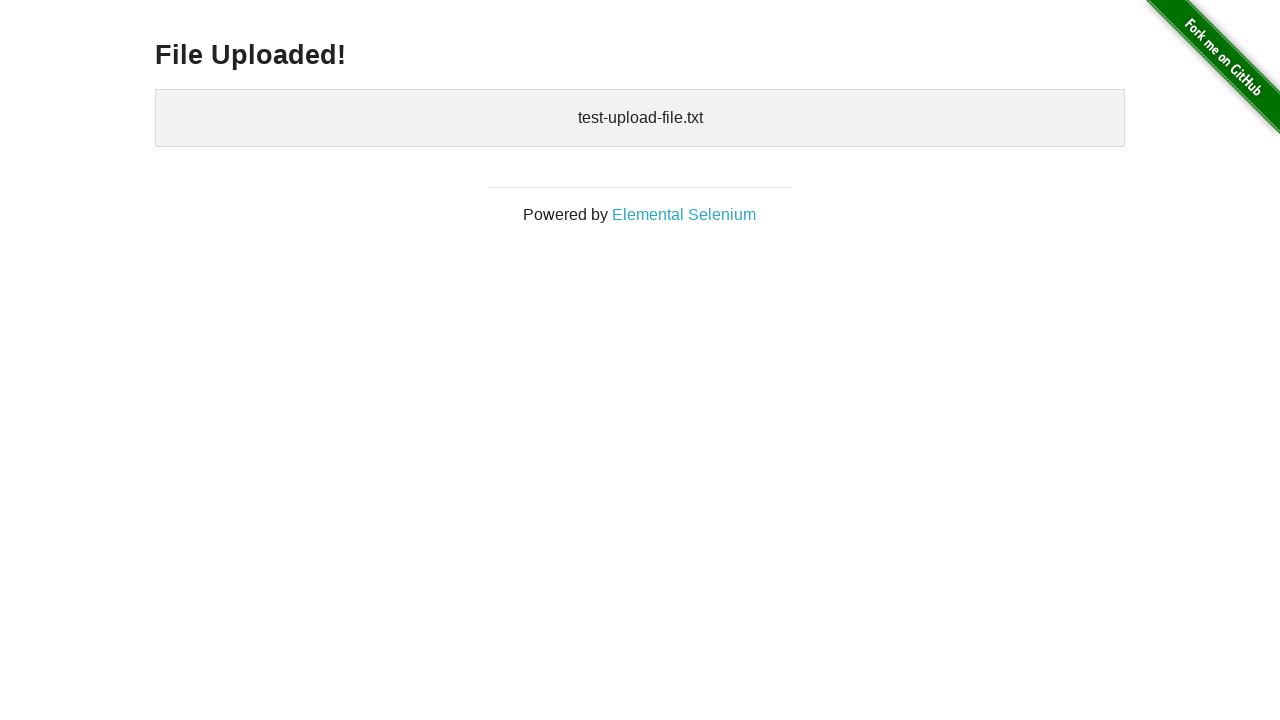

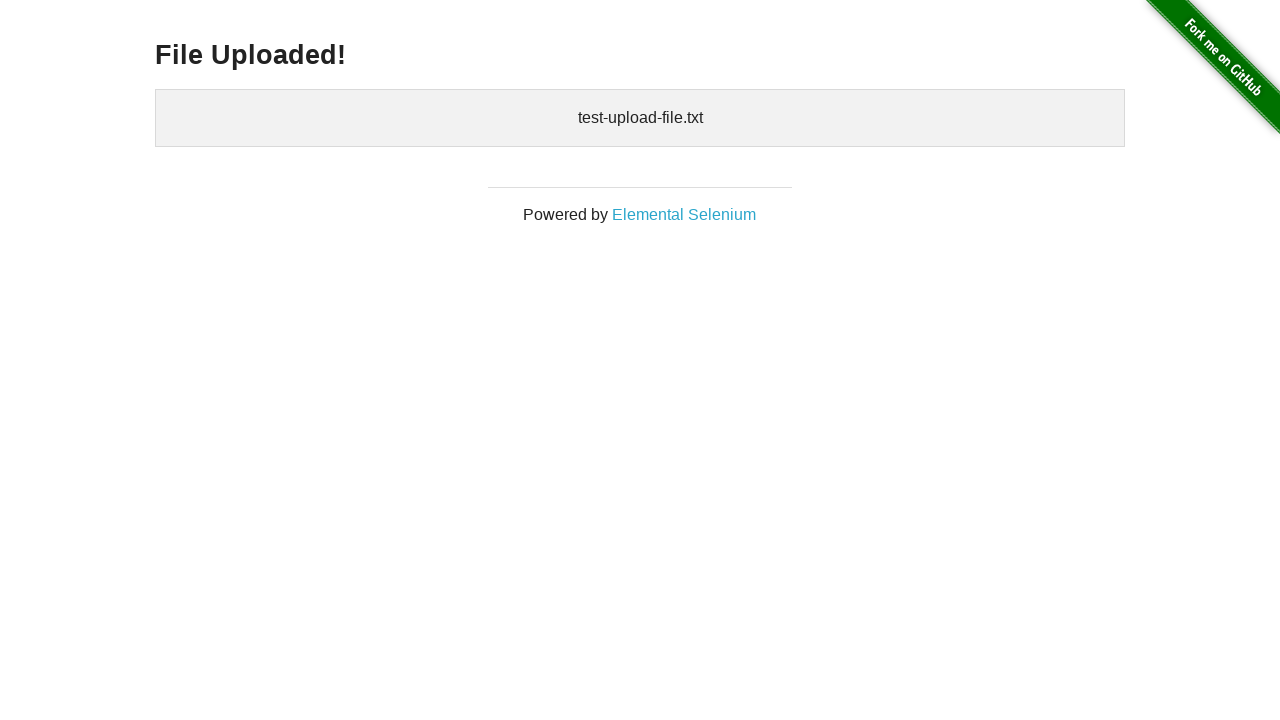